Opens the BMW India website homepage and verifies the page loads successfully.

Starting URL: https://www.bmw.in/

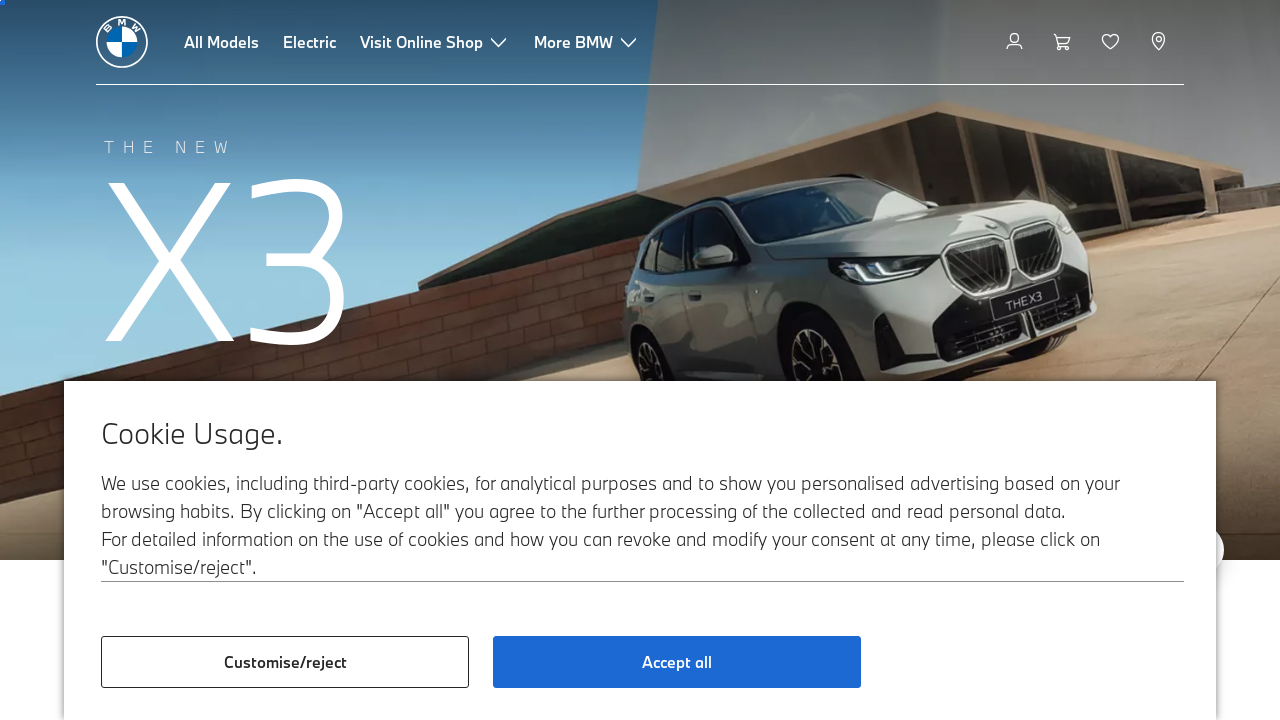

Navigated to BMW India website homepage
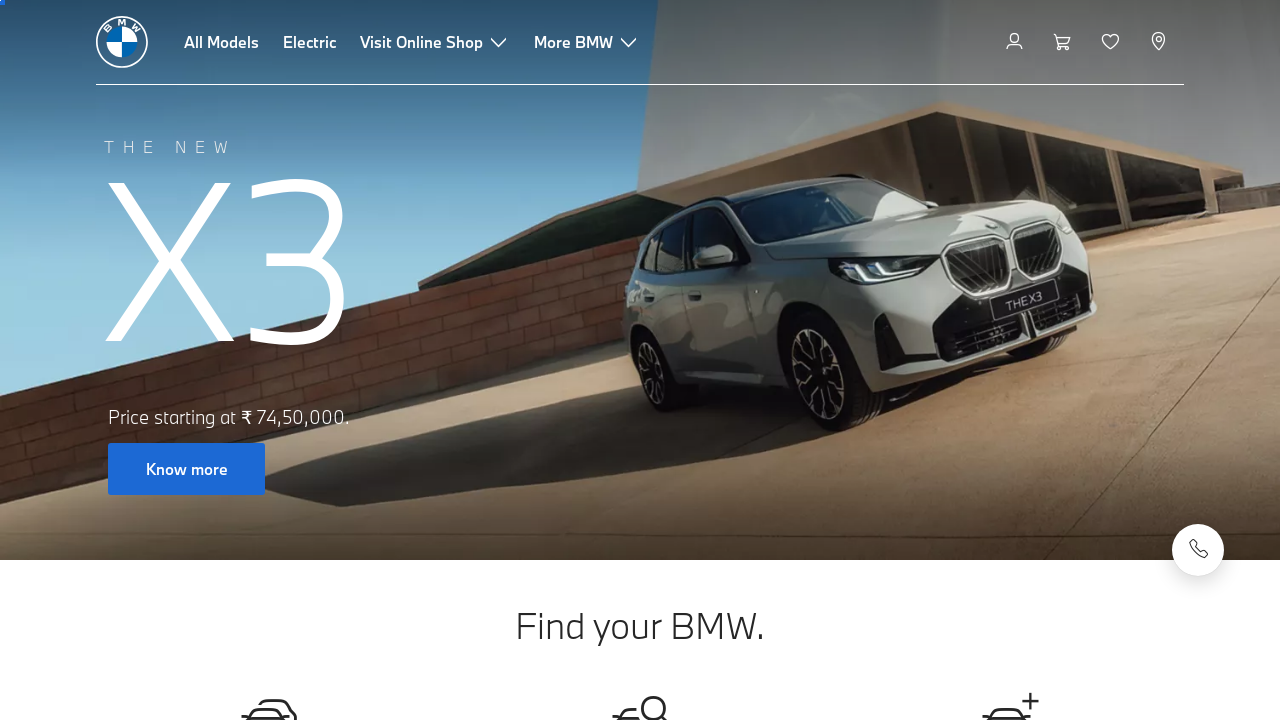

Page DOM content loaded
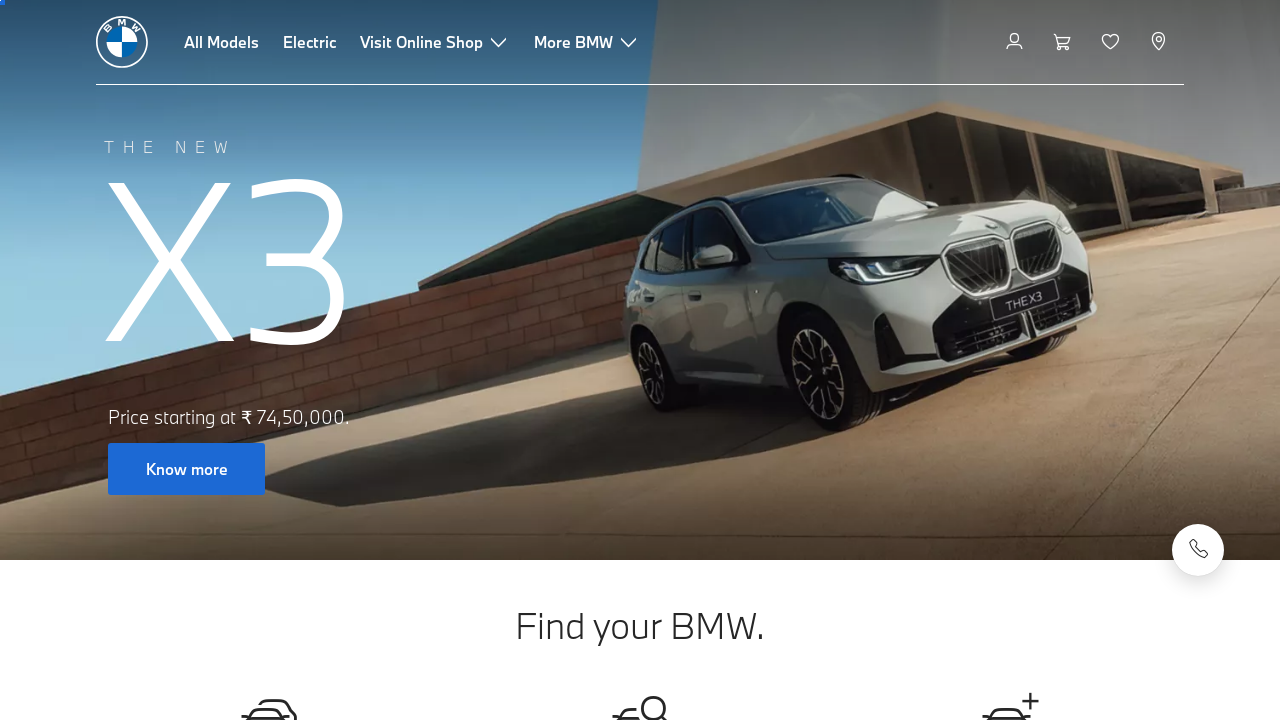

Body element is visible - BMW India homepage loaded successfully
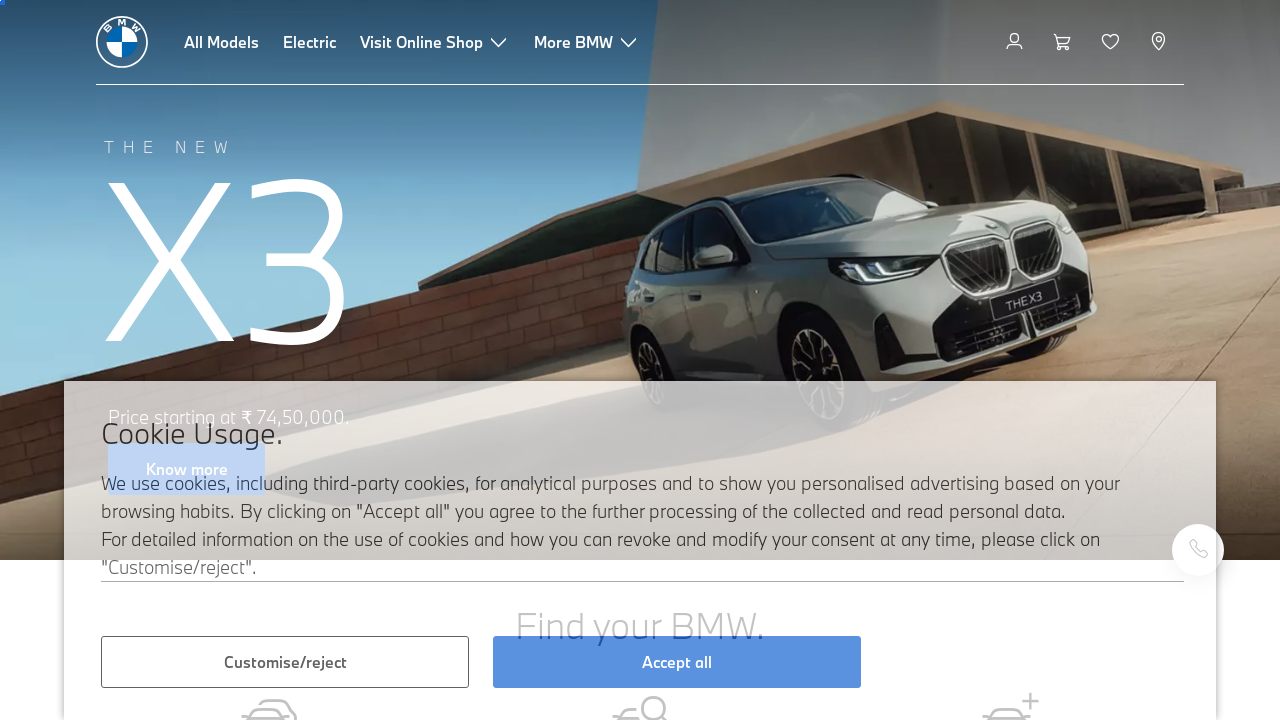

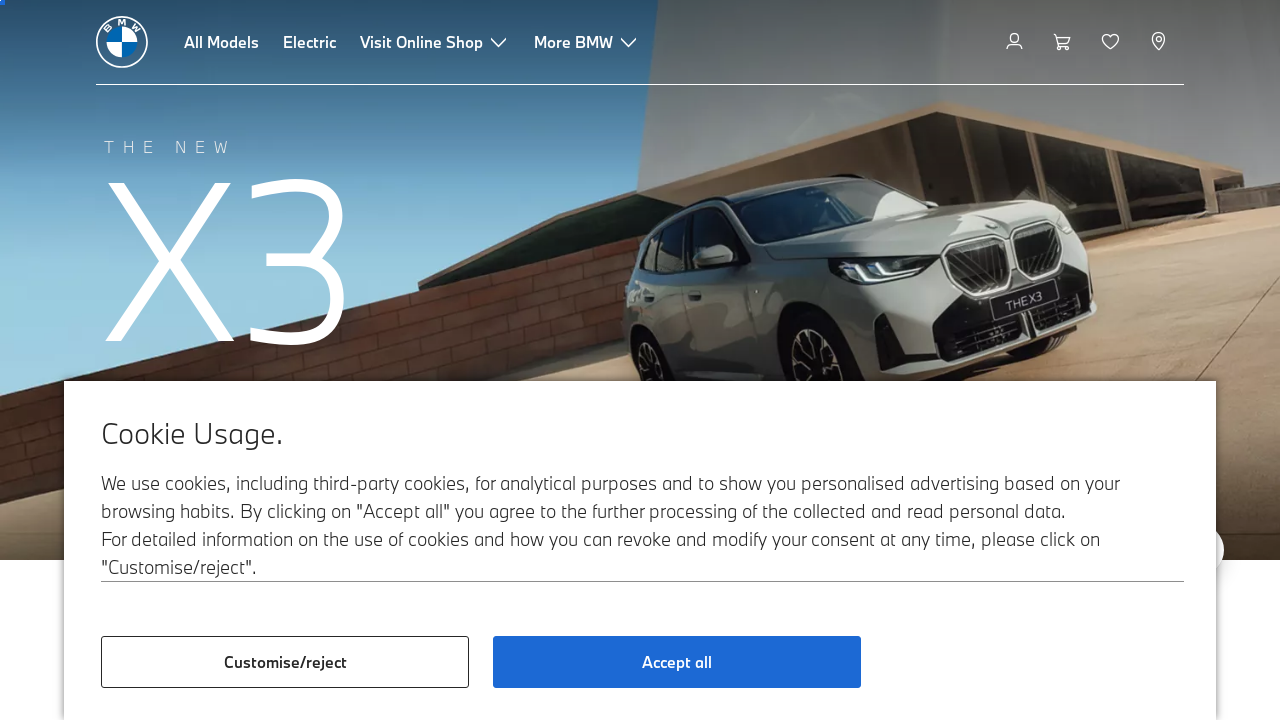